Navigates to OpenCart homepage and verifies that footer links are present, specifically checking for "Contact Us" link

Starting URL: https://naveenautomationlabs.com/opencart/index.php?route=common/home

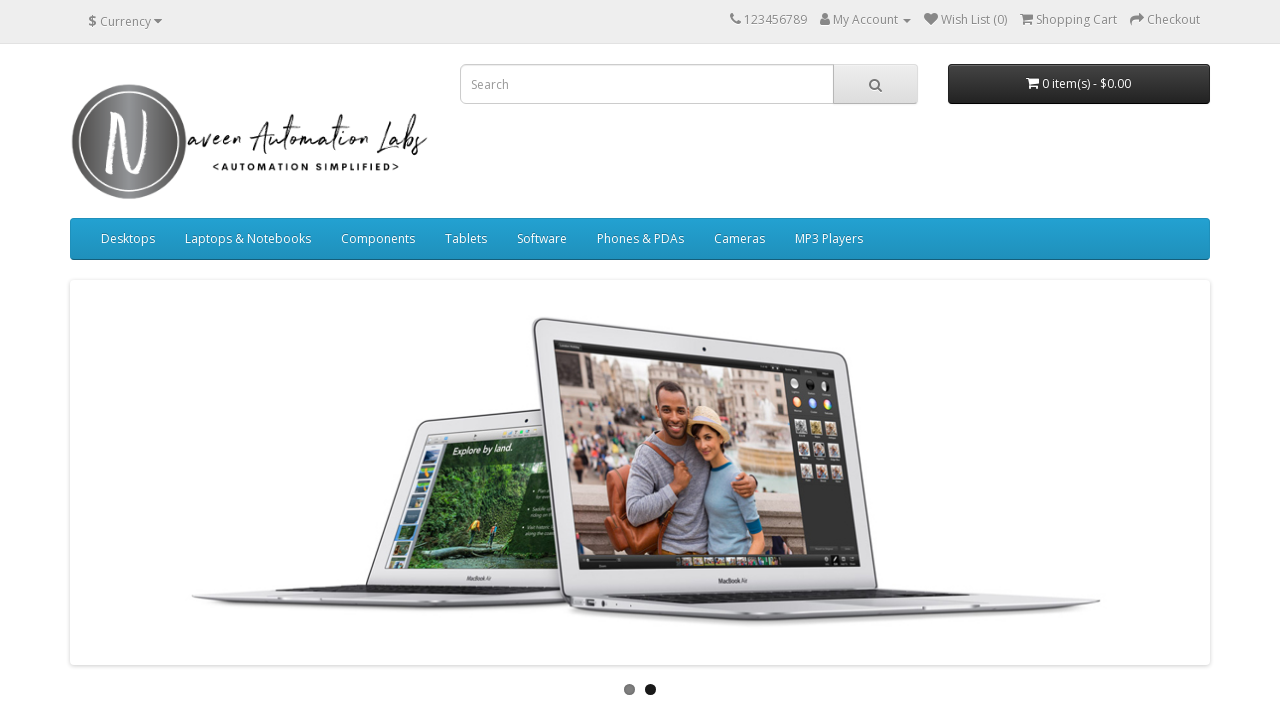

Waited for footer to be visible
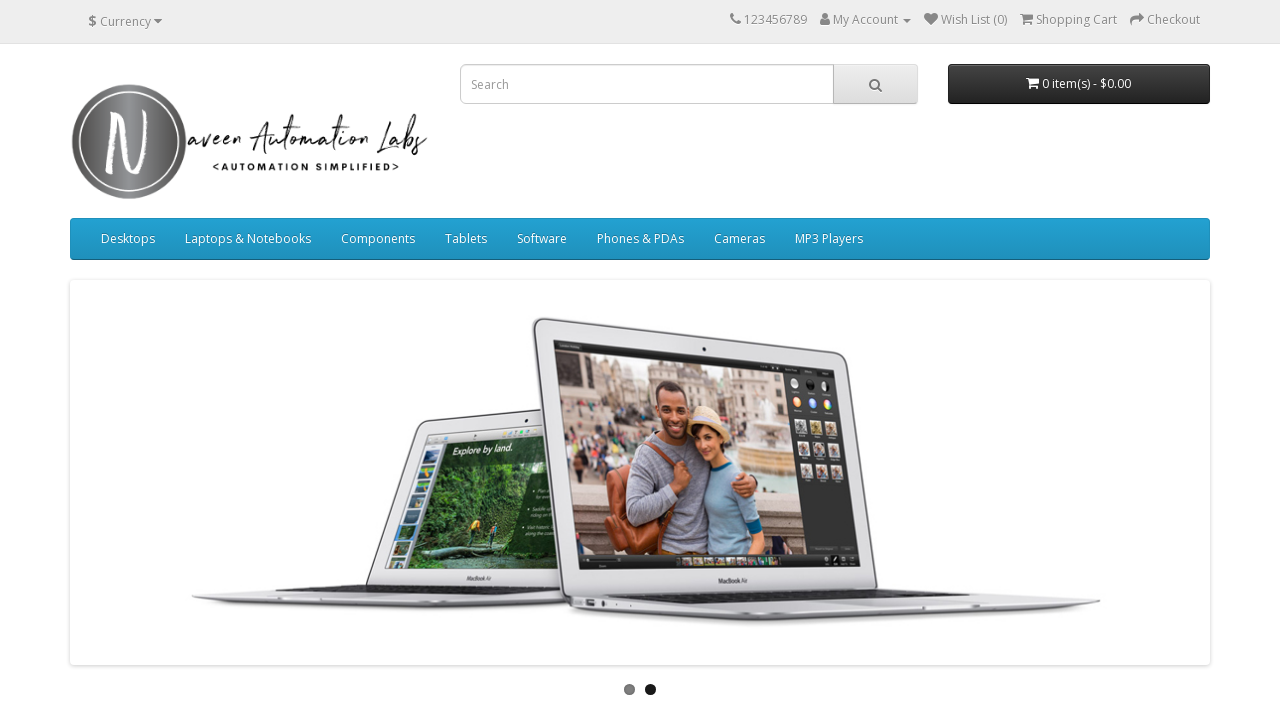

Retrieved all footer links
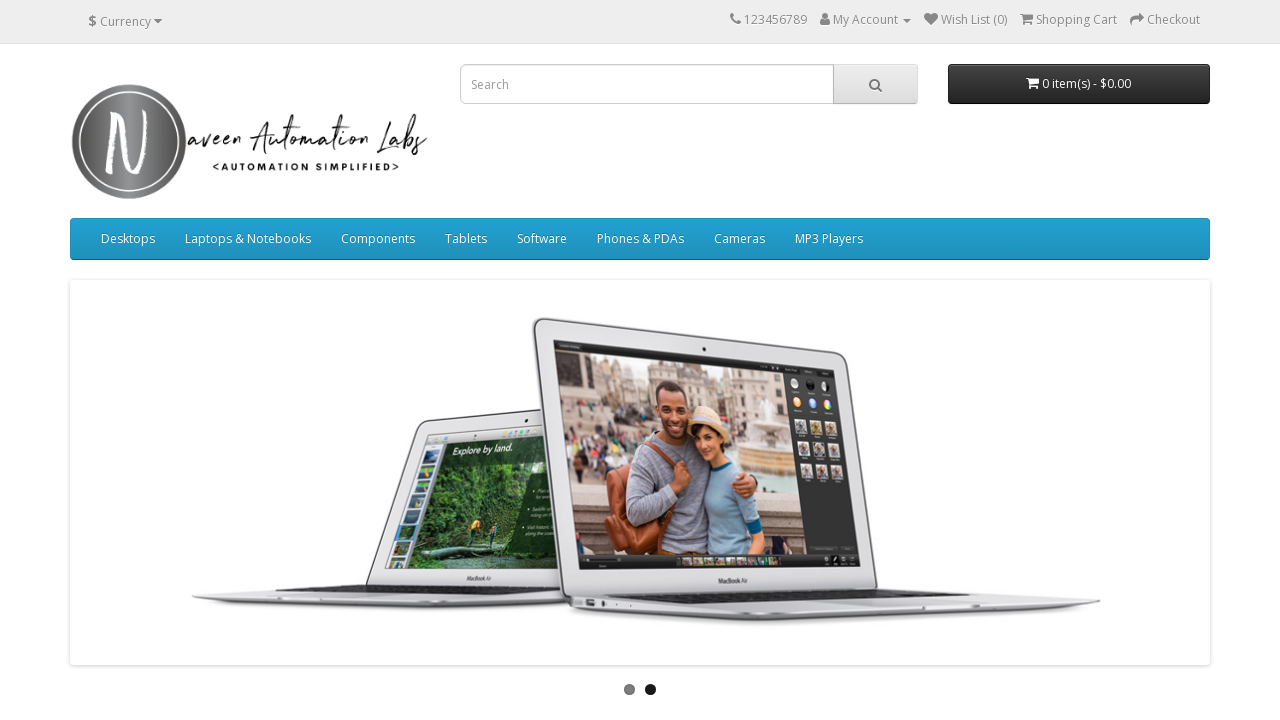

Extracted text from 16 footer links
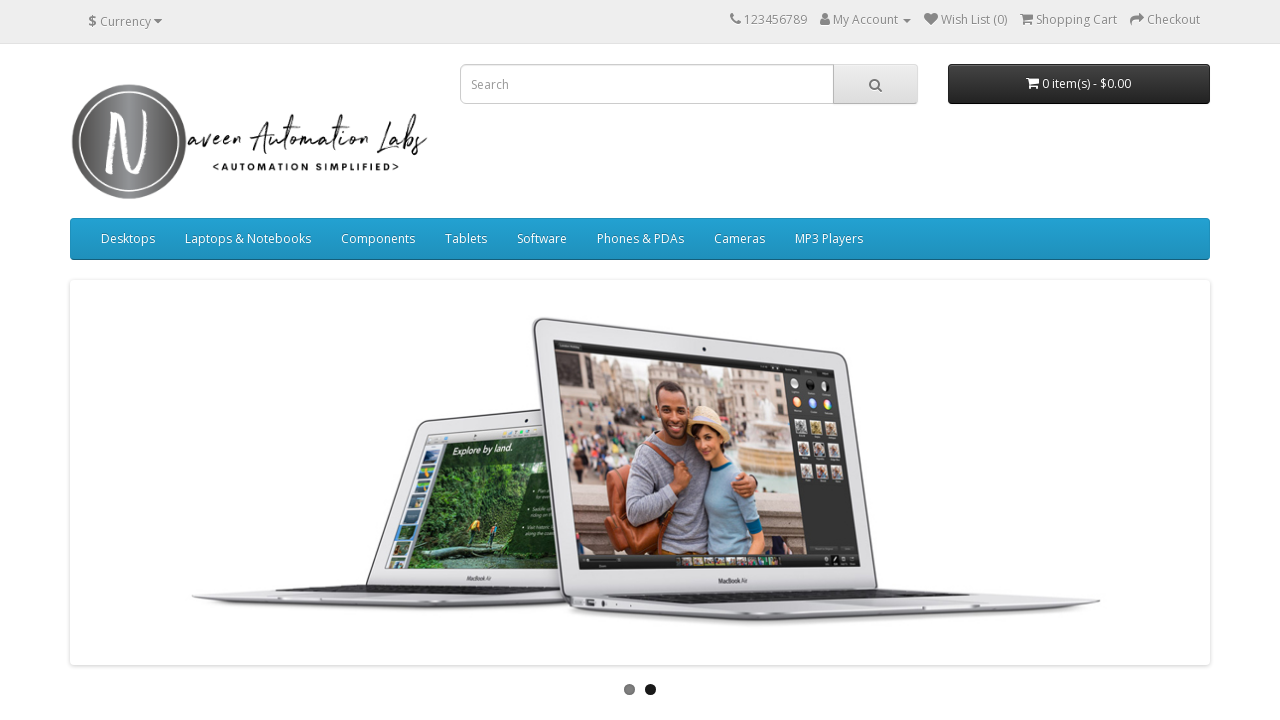

Verified 'Contact Us' link is present in footer
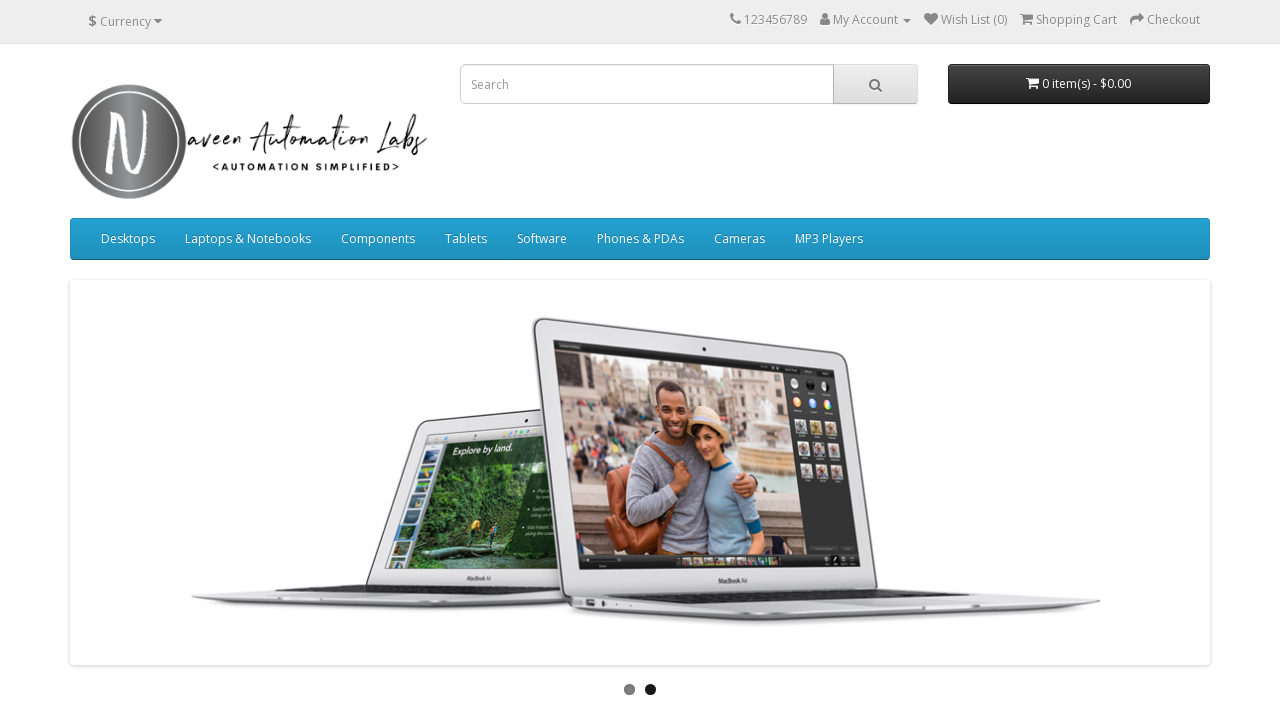

Found 16 footer links in total
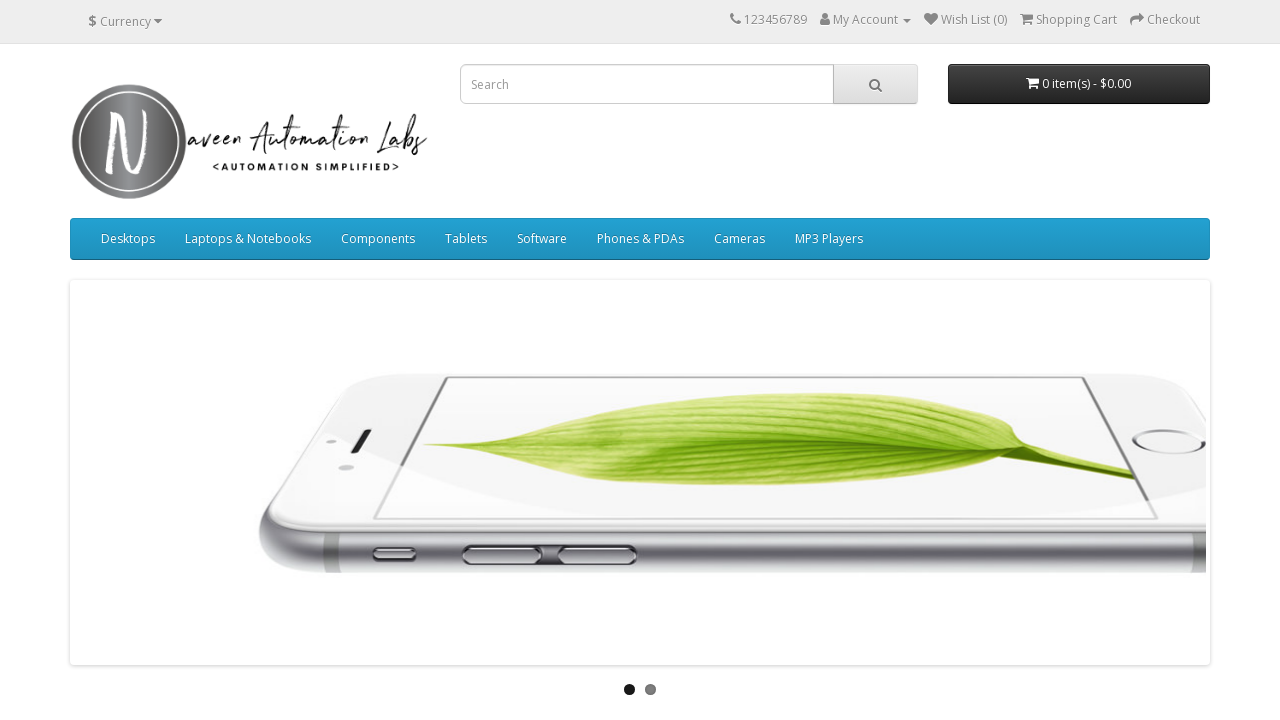

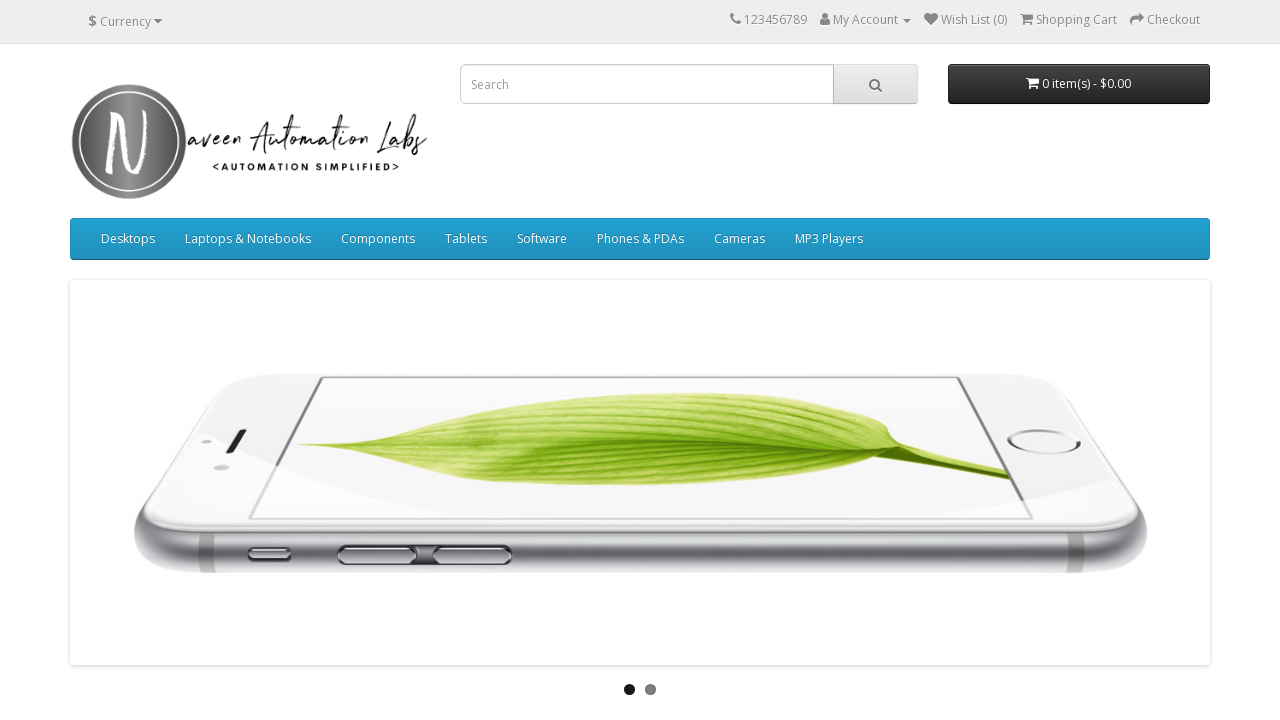